Navigates to W3Schools HTML tables tutorial page and verifies the sample customers table is present with rows of data.

Starting URL: https://www.w3schools.com/html/html_tables.asp

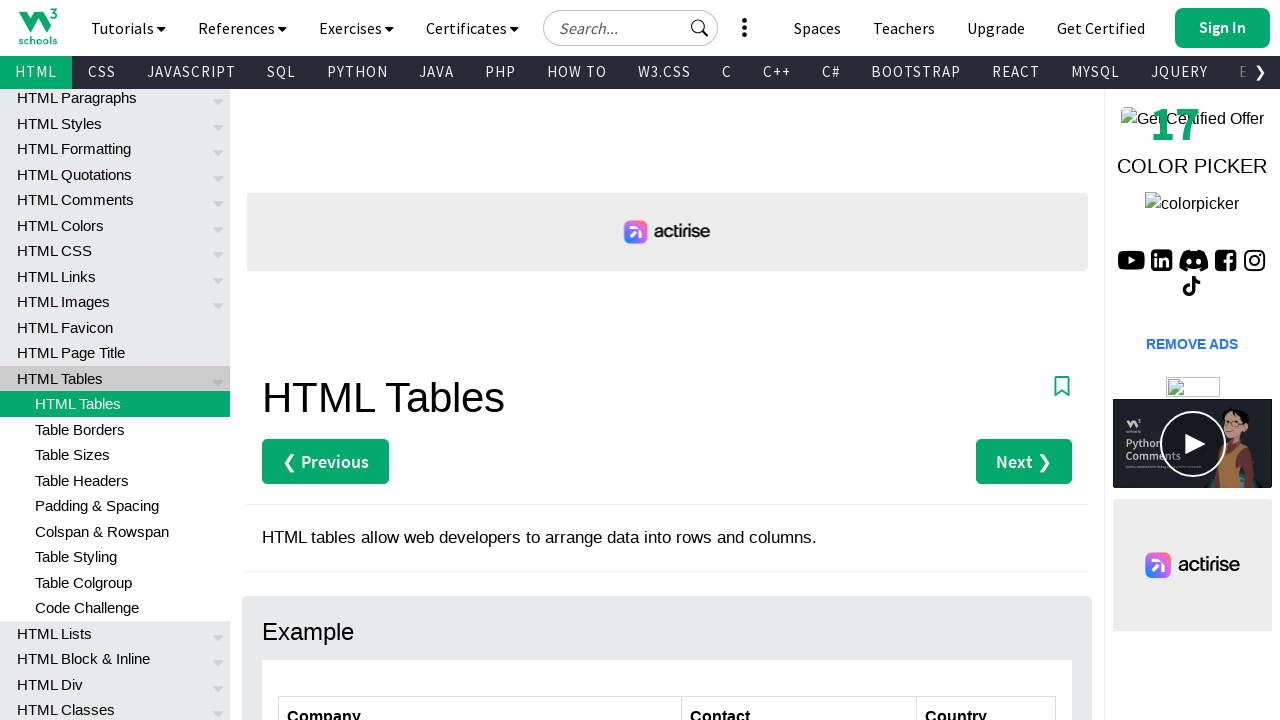

Navigated to W3Schools HTML tables tutorial page
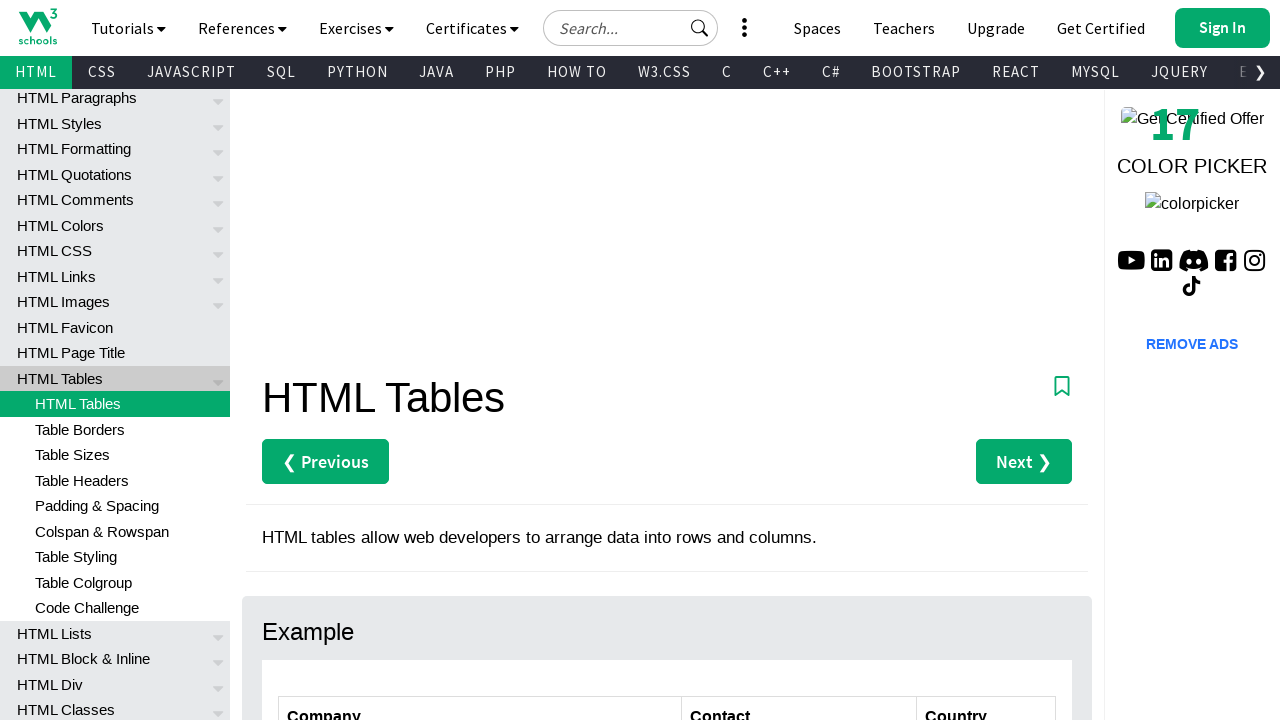

Customers table became visible
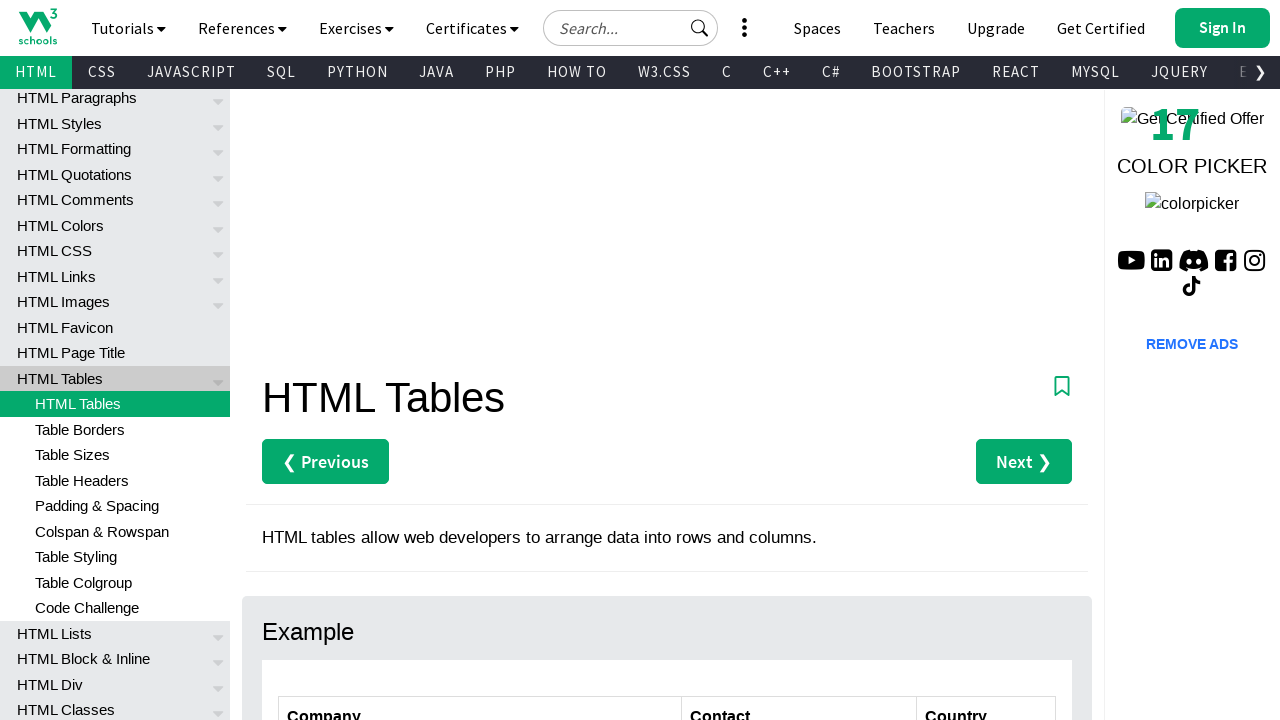

Table rows loaded in customers table
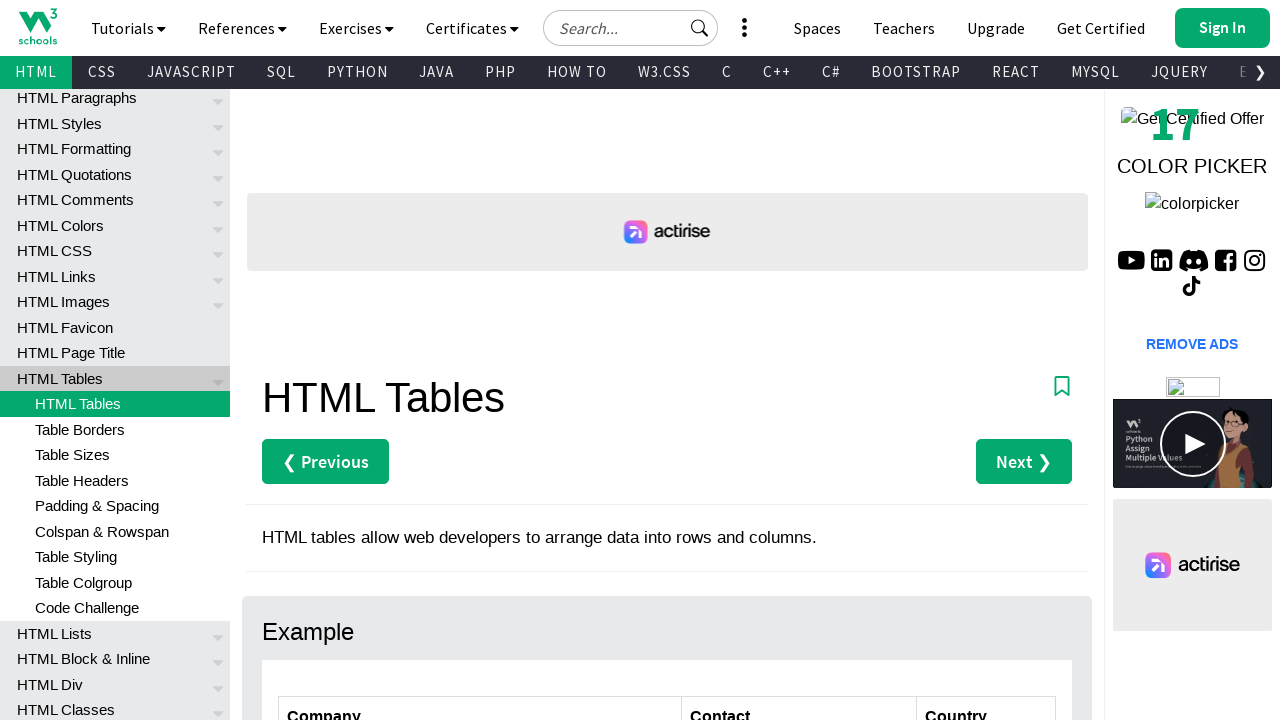

Table cells with data are present in customers table
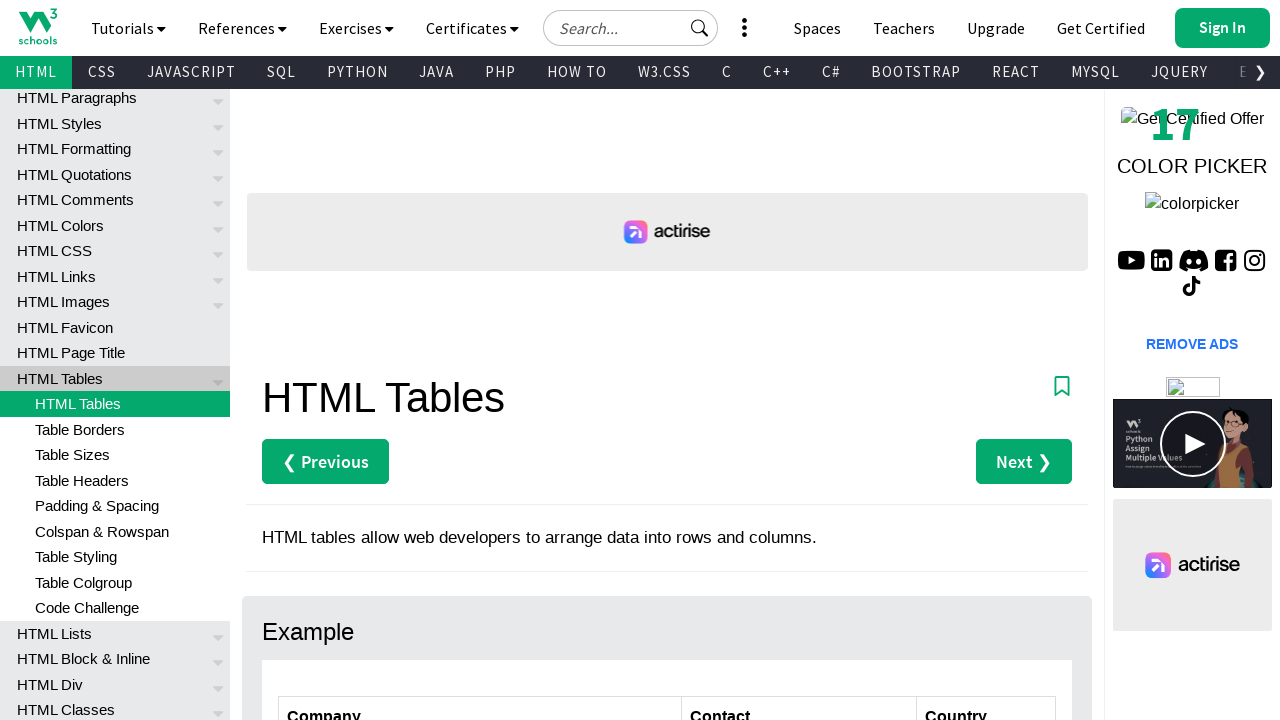

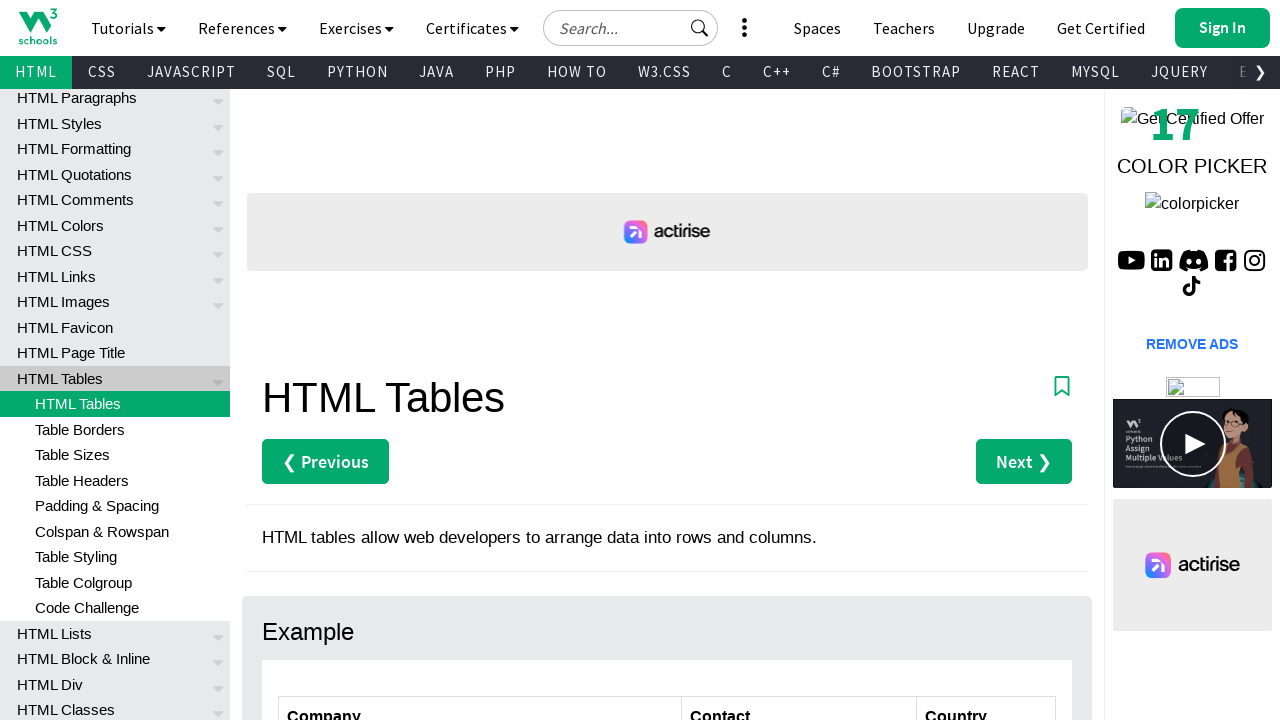